Validates the Book travel menu navigation items are displayed with correct text

Starting URL: https://www.united.com/en/us

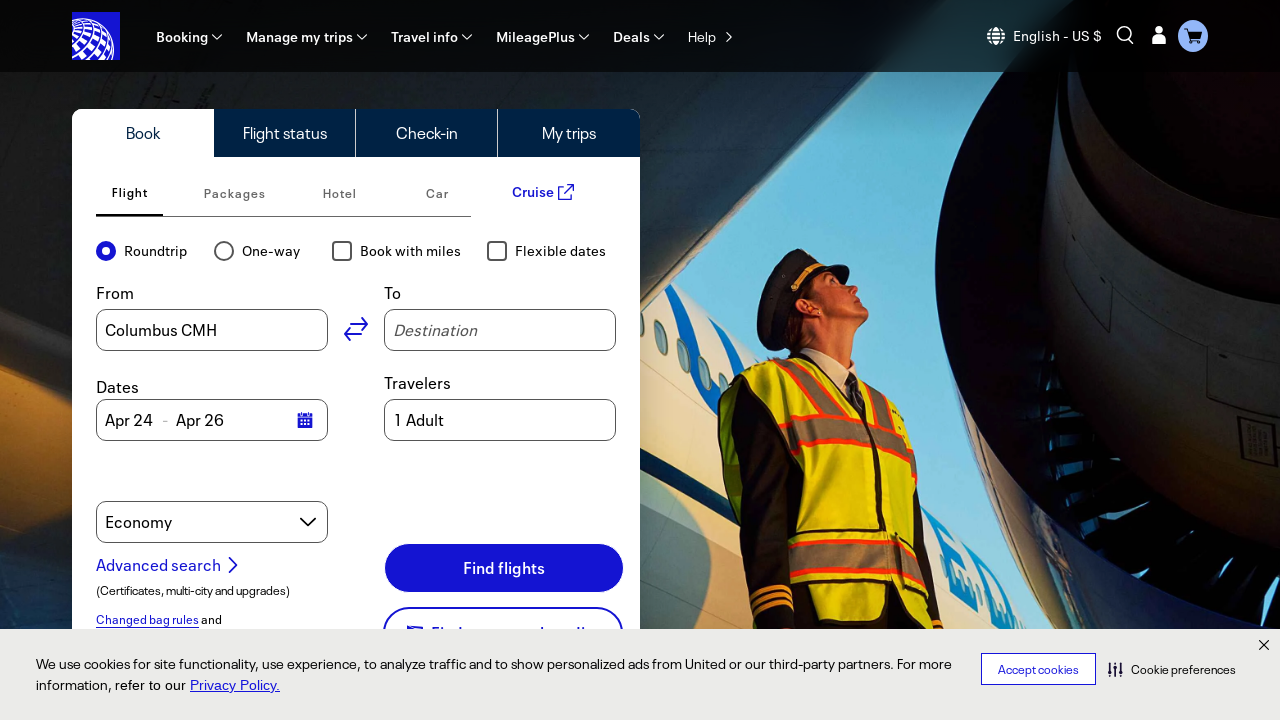

Waited for book travel menu tablist to load
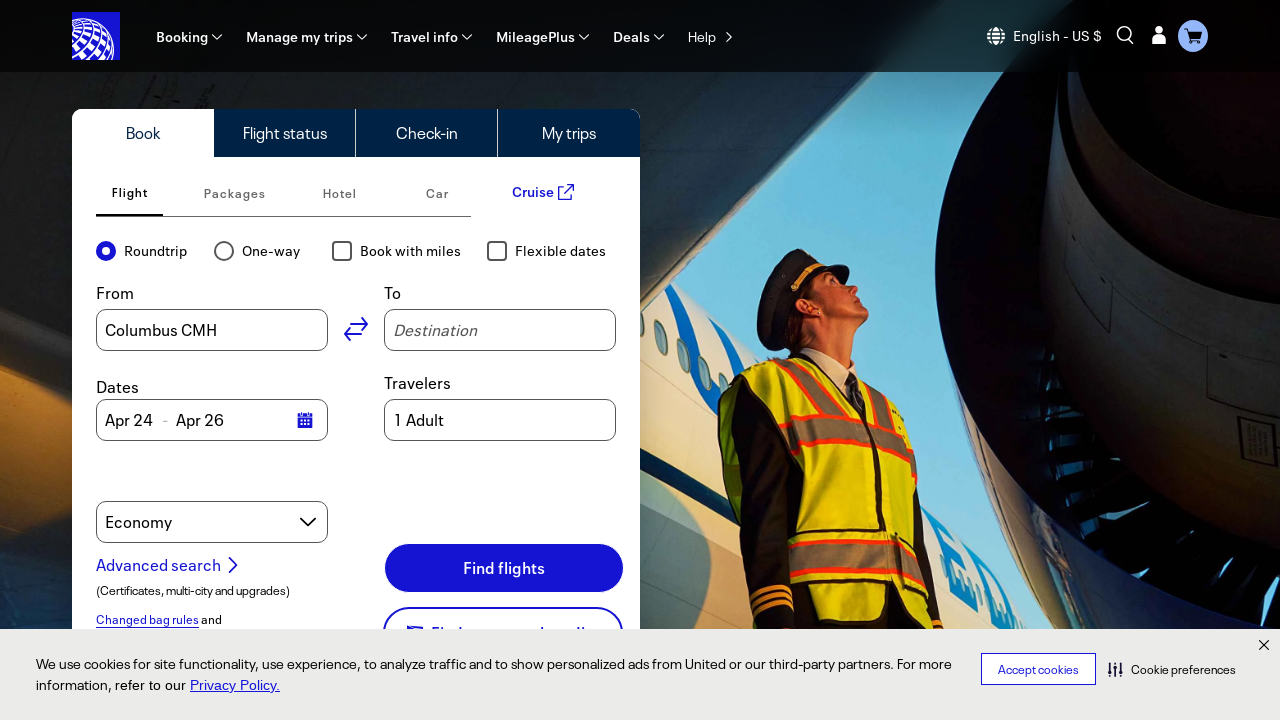

Retrieved all book travel menu item text contents
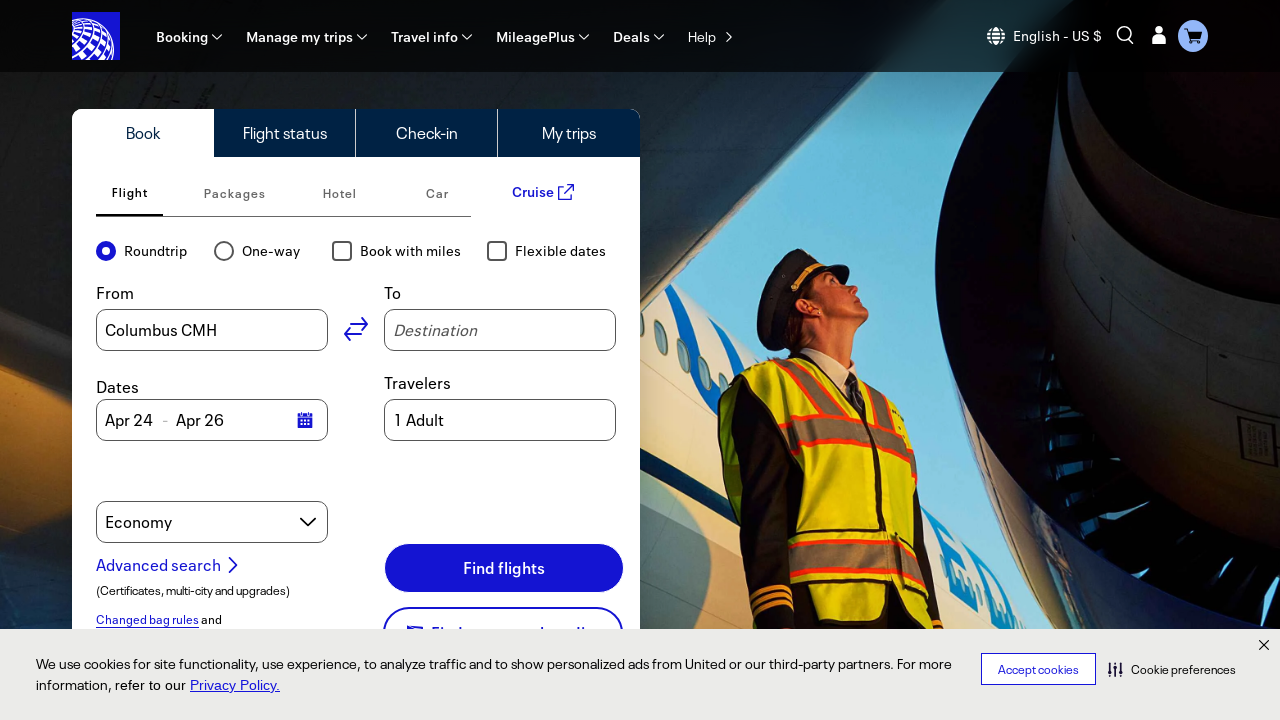

Verified menu item 'Book' is displayed with correct text
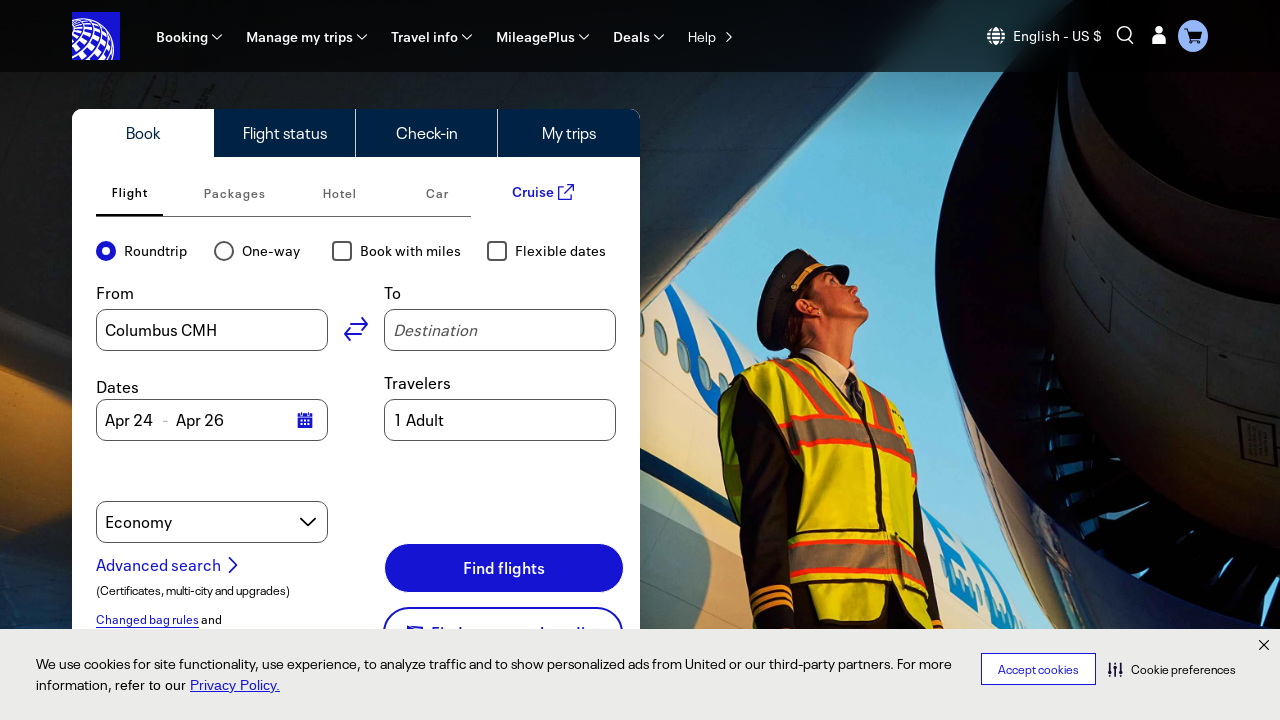

Verified menu item 'Flight status' is displayed with correct text
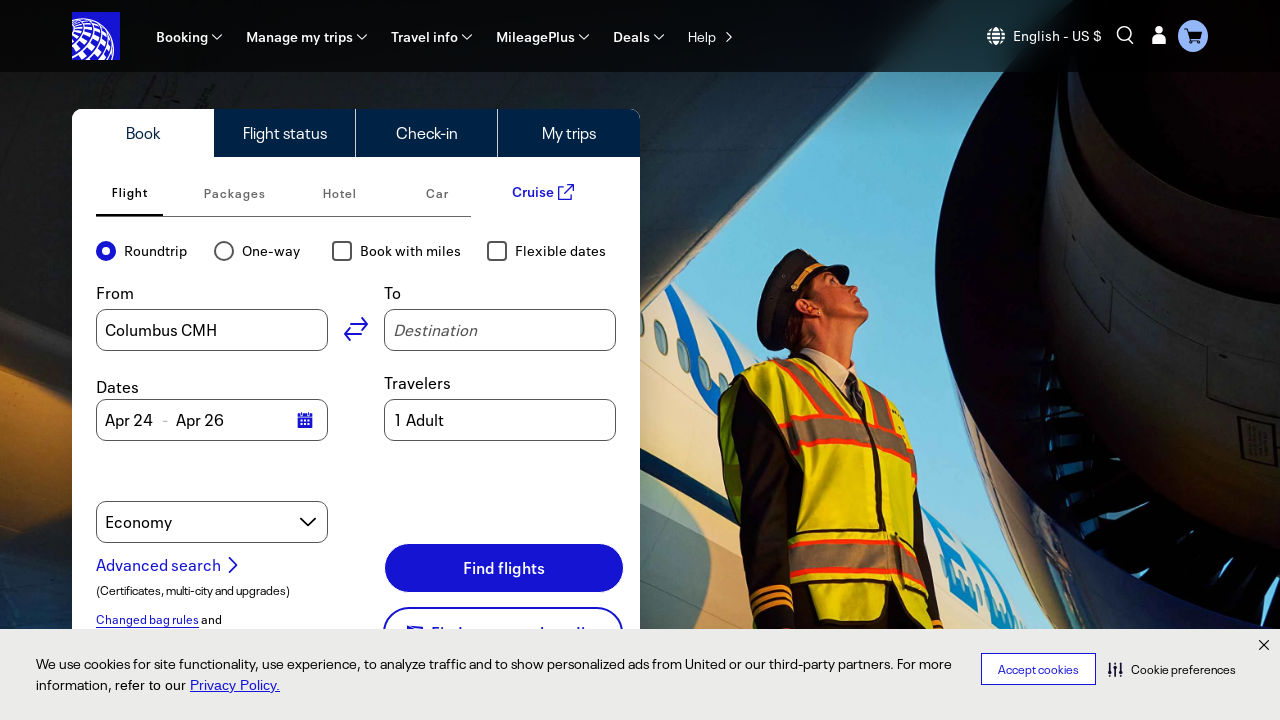

Verified menu item 'Check-in' is displayed with correct text
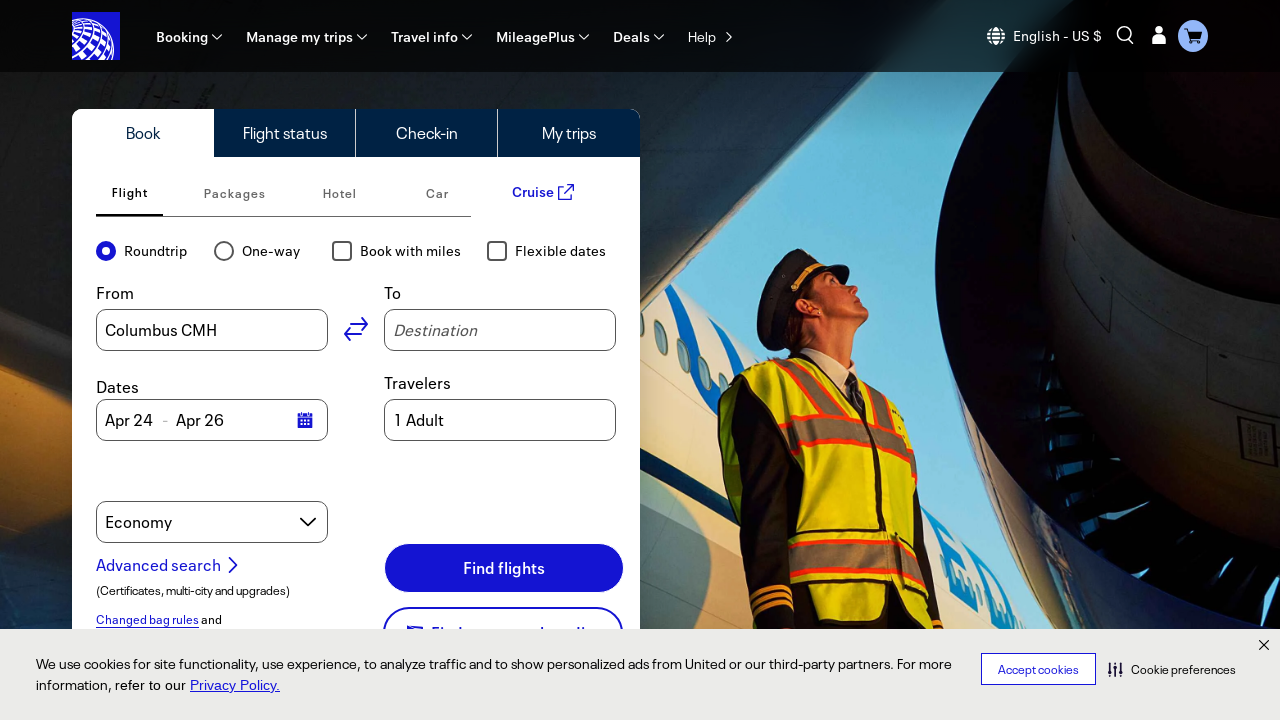

Verified menu item 'My trips' is displayed with correct text
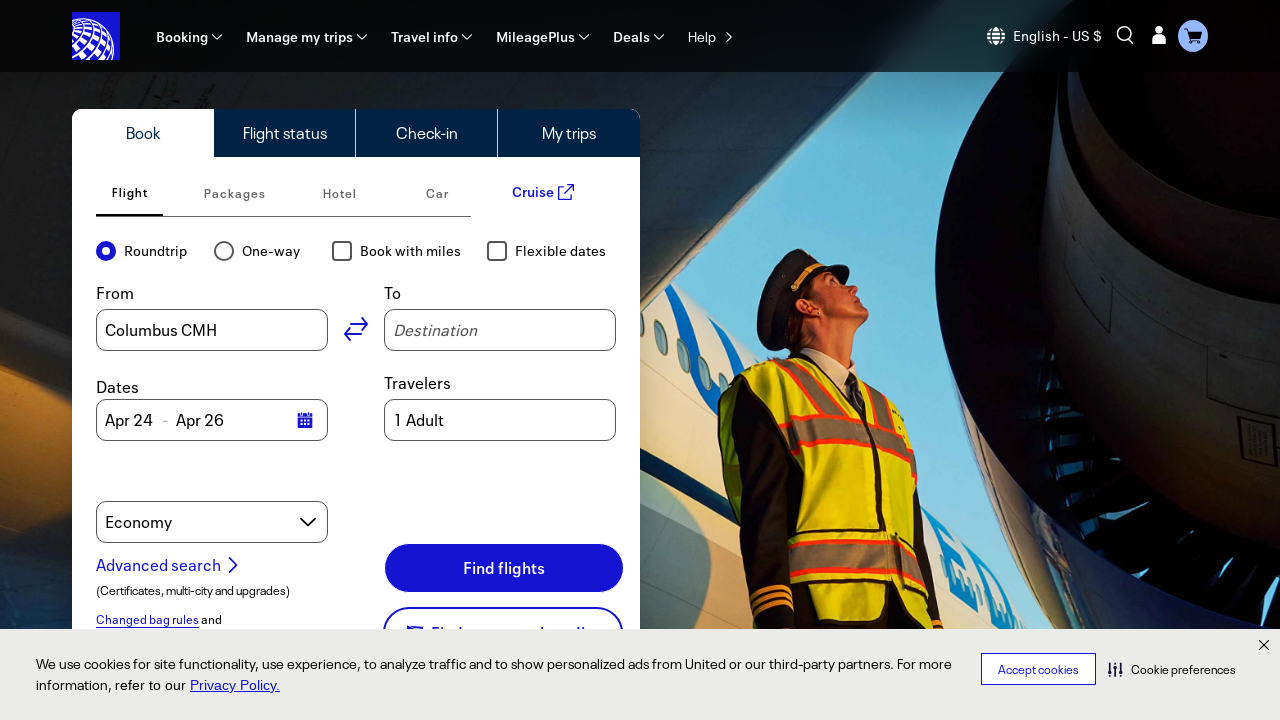

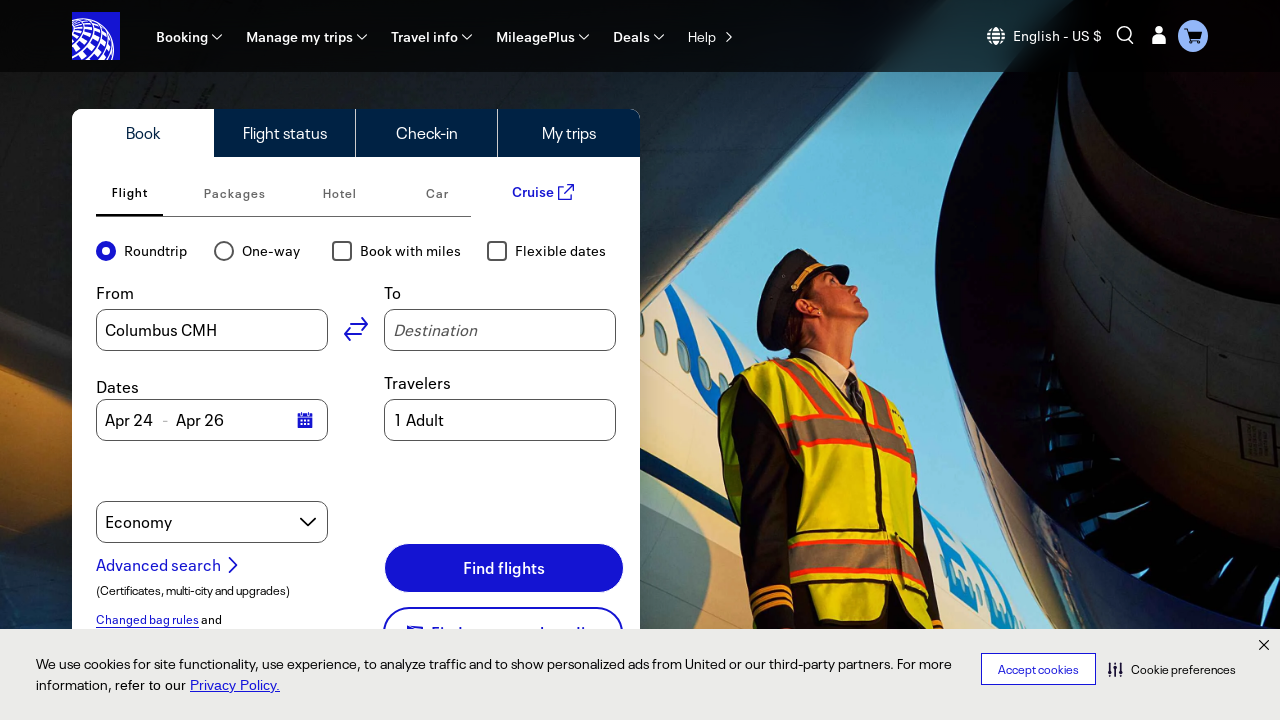